Tests a passenger selection dropdown by opening it, incrementing the adult passenger count 4 times using a click button, then closing the dropdown

Starting URL: https://rahulshettyacademy.com/dropdownsPractise/

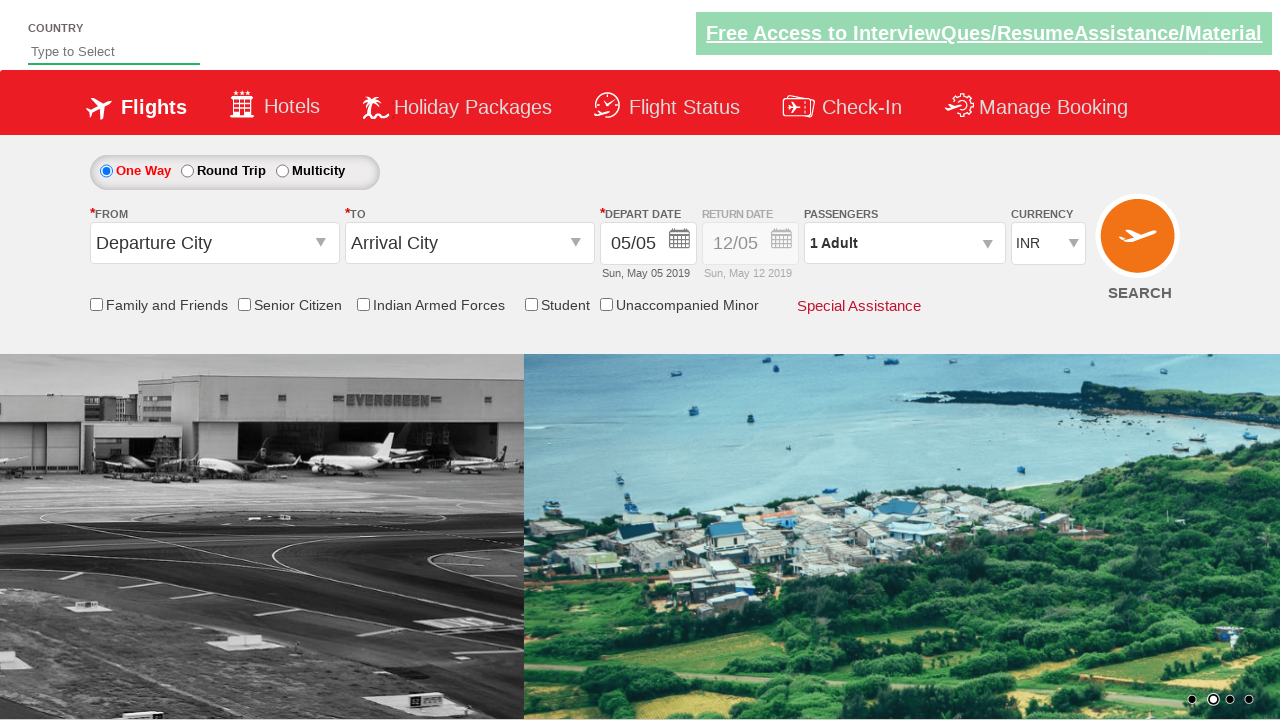

Clicked passenger info dropdown to open it at (904, 243) on #divpaxinfo
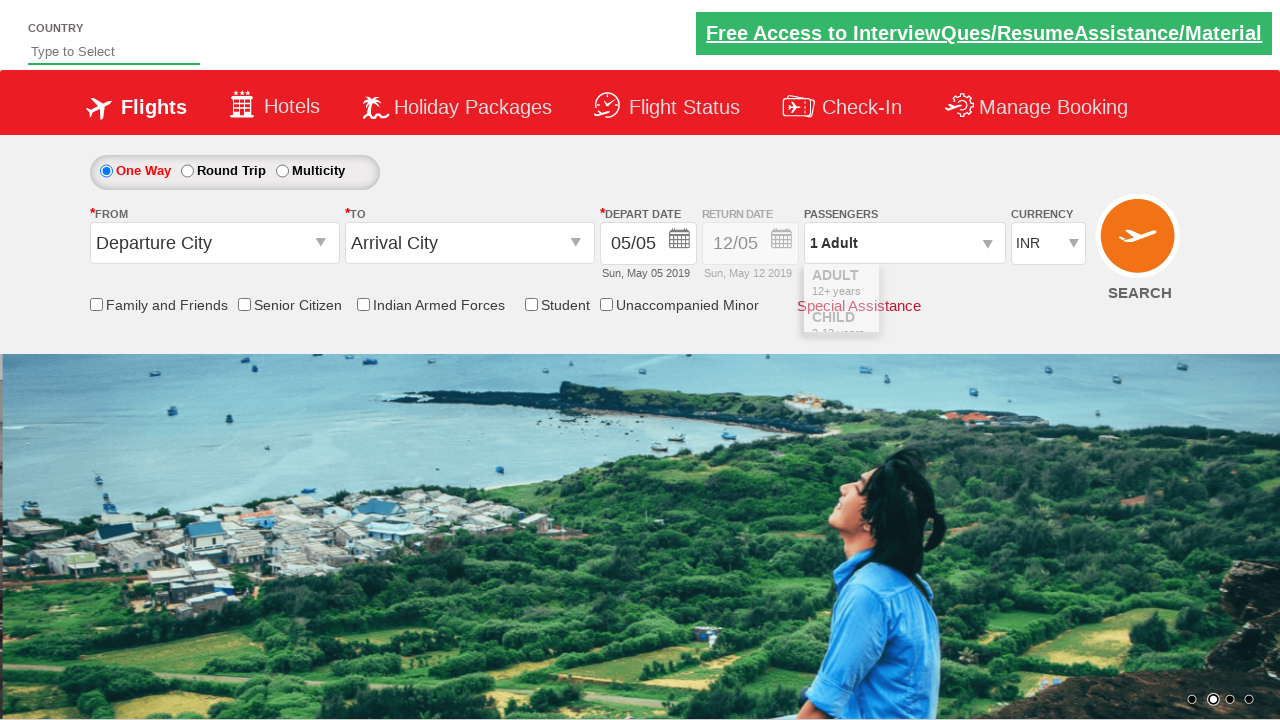

Waited for dropdown to become visible
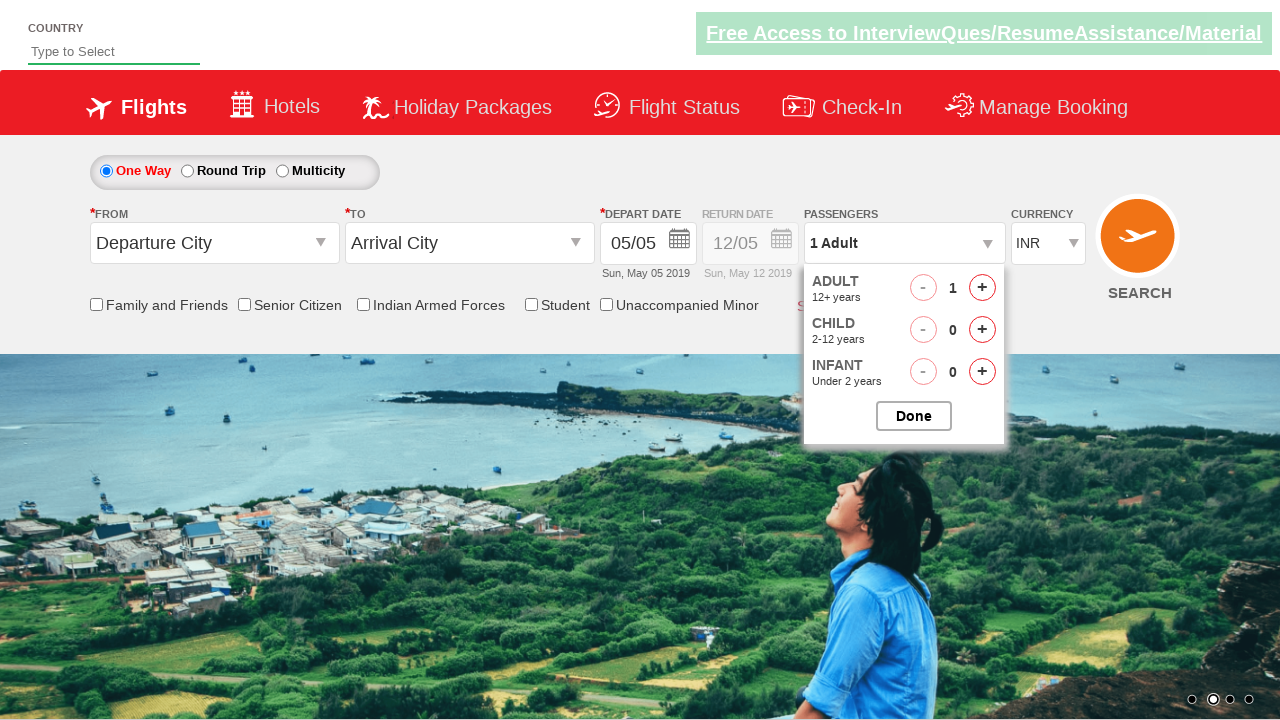

Clicked increment adult button (click 1 of 4) at (982, 288) on #hrefIncAdt
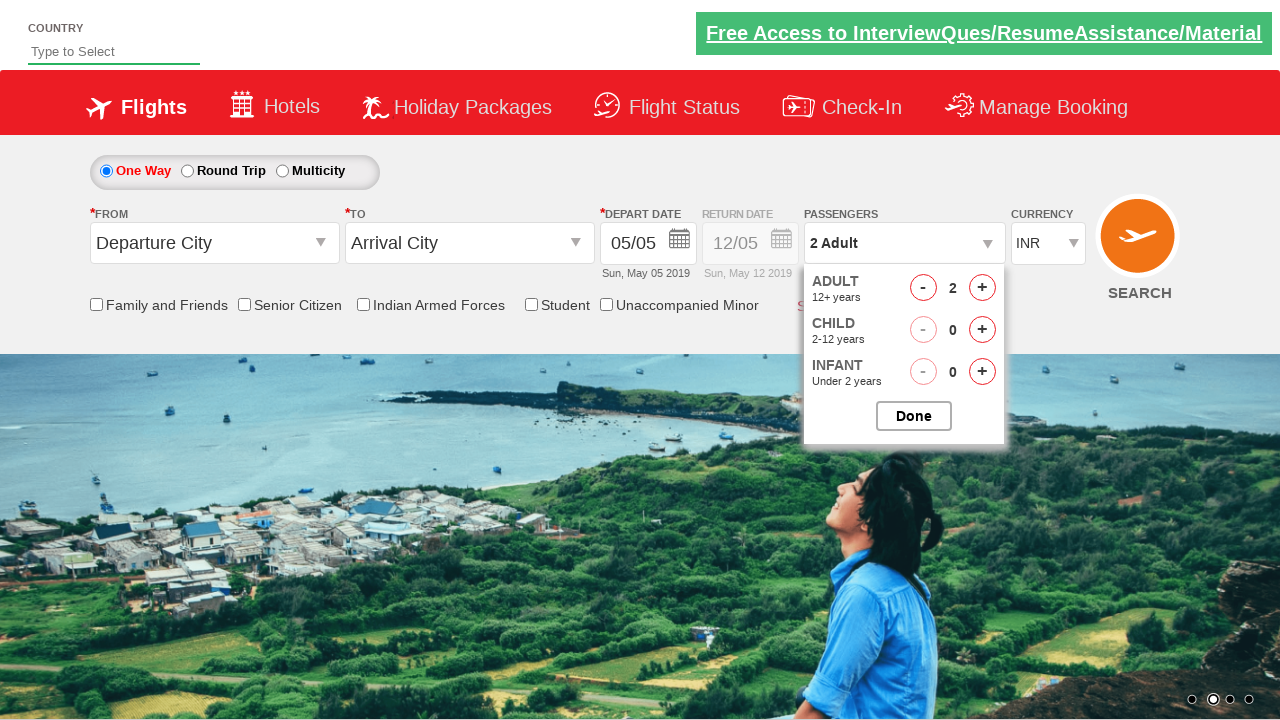

Clicked increment adult button (click 2 of 4) at (982, 288) on #hrefIncAdt
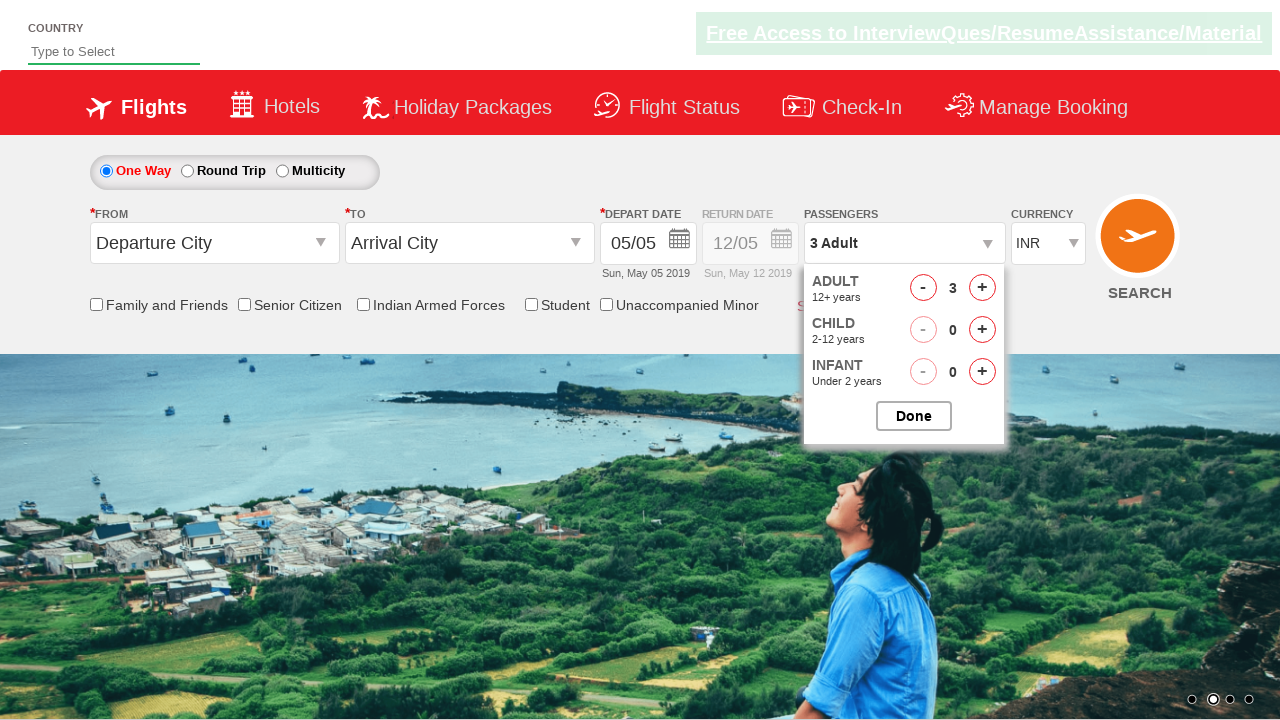

Clicked increment adult button (click 3 of 4) at (982, 288) on #hrefIncAdt
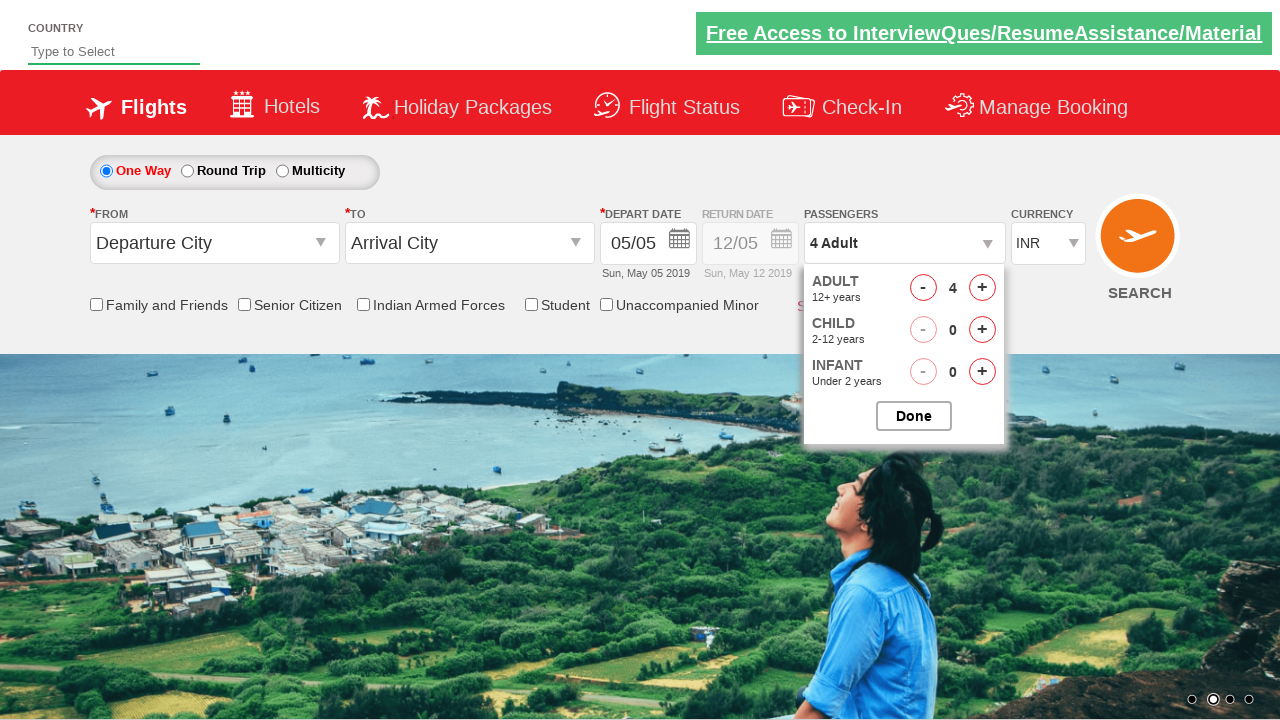

Clicked increment adult button (click 4 of 4) at (982, 288) on #hrefIncAdt
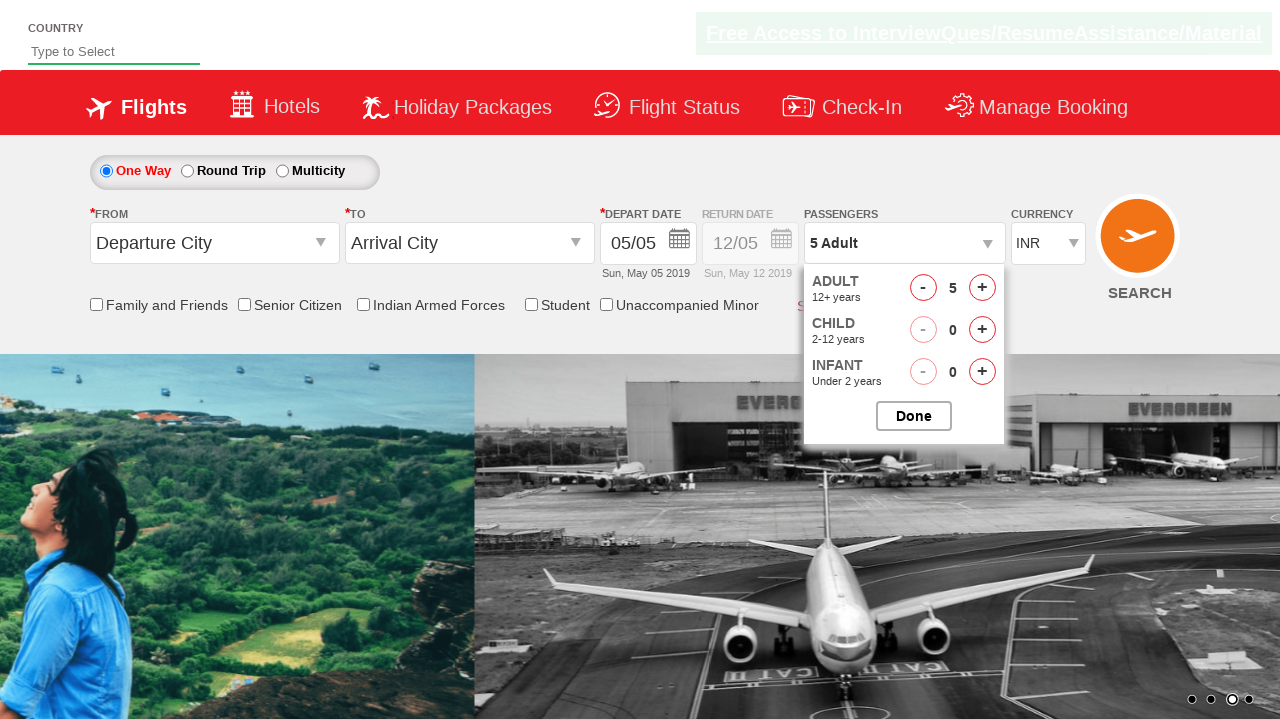

Clicked button to close passenger options dropdown at (914, 416) on #btnclosepaxoption
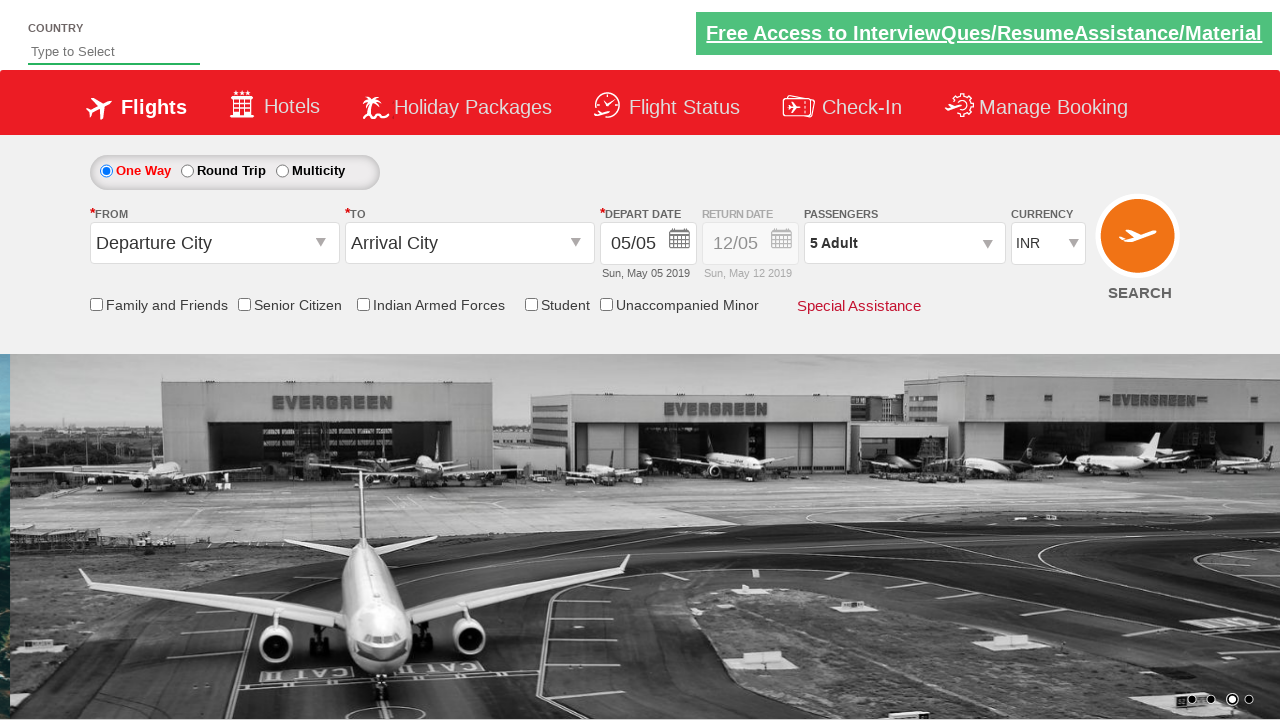

Verified passenger info dropdown is loaded with updated count
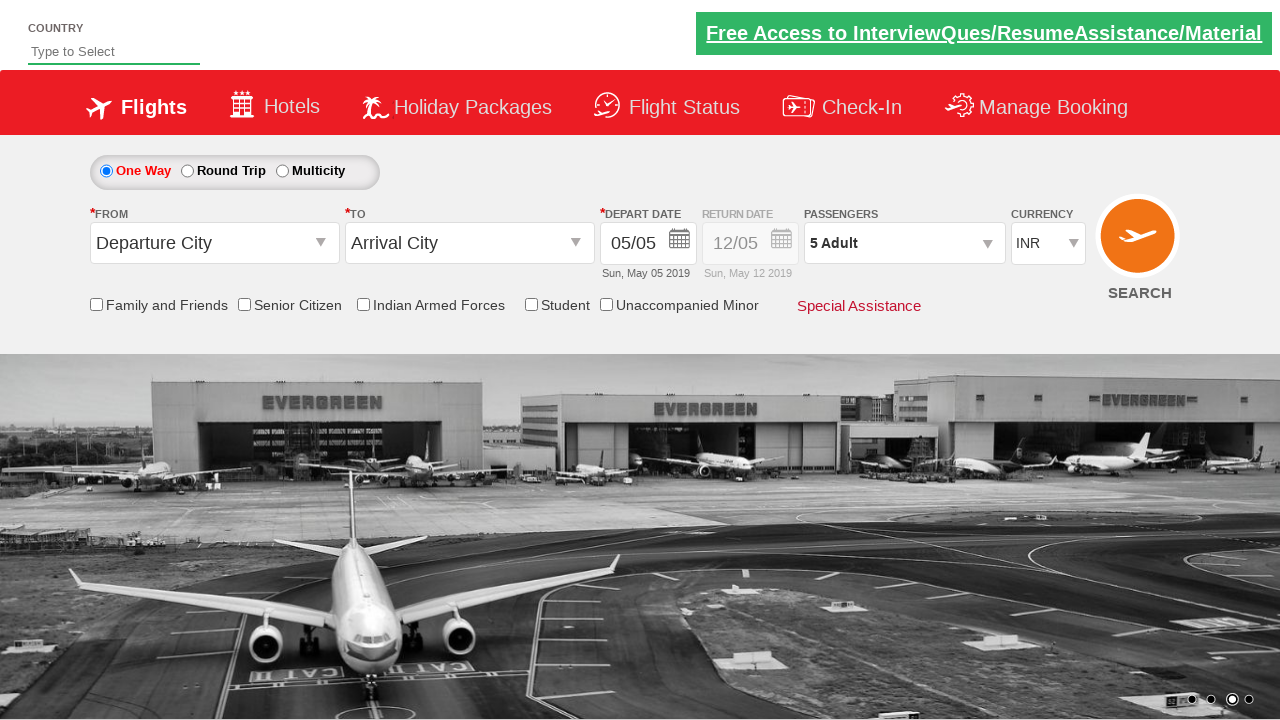

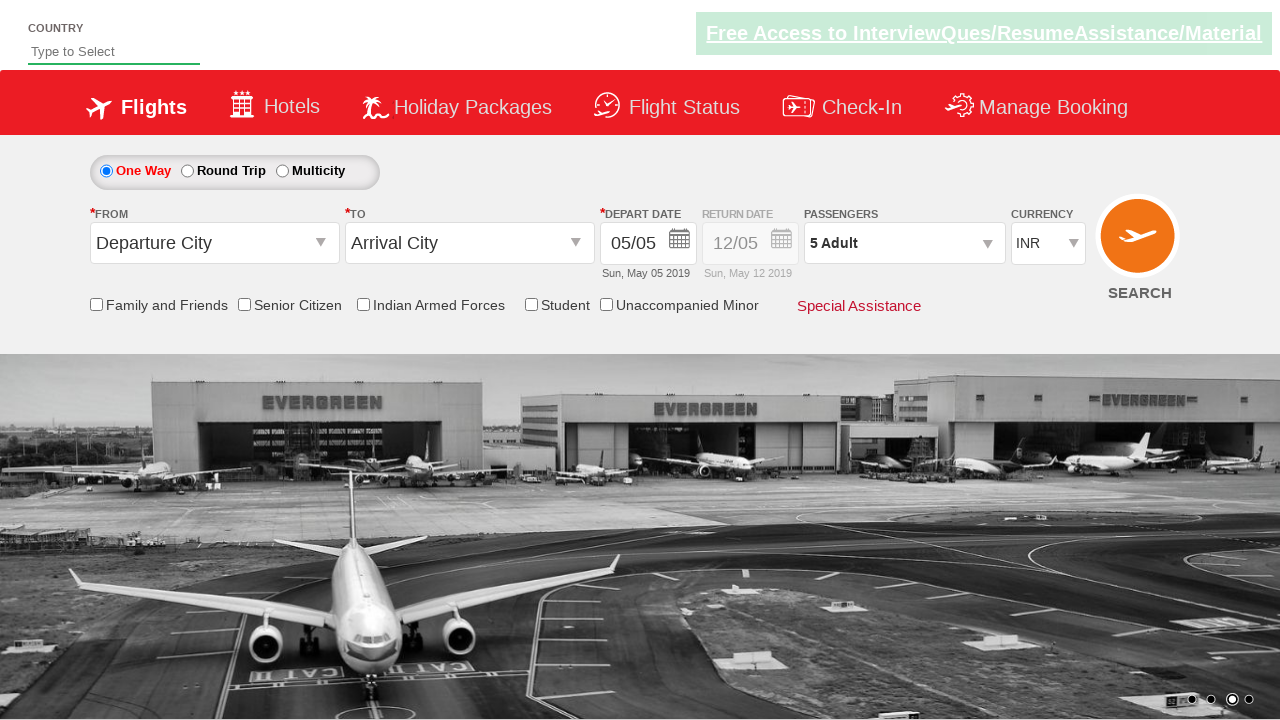